Tests the class listing form on a Brazilian university system by selecting education level, department, and submitting the form to search for available classes.

Starting URL: https://sigaa.unb.br/sigaa/public/turmas/listar.jsf

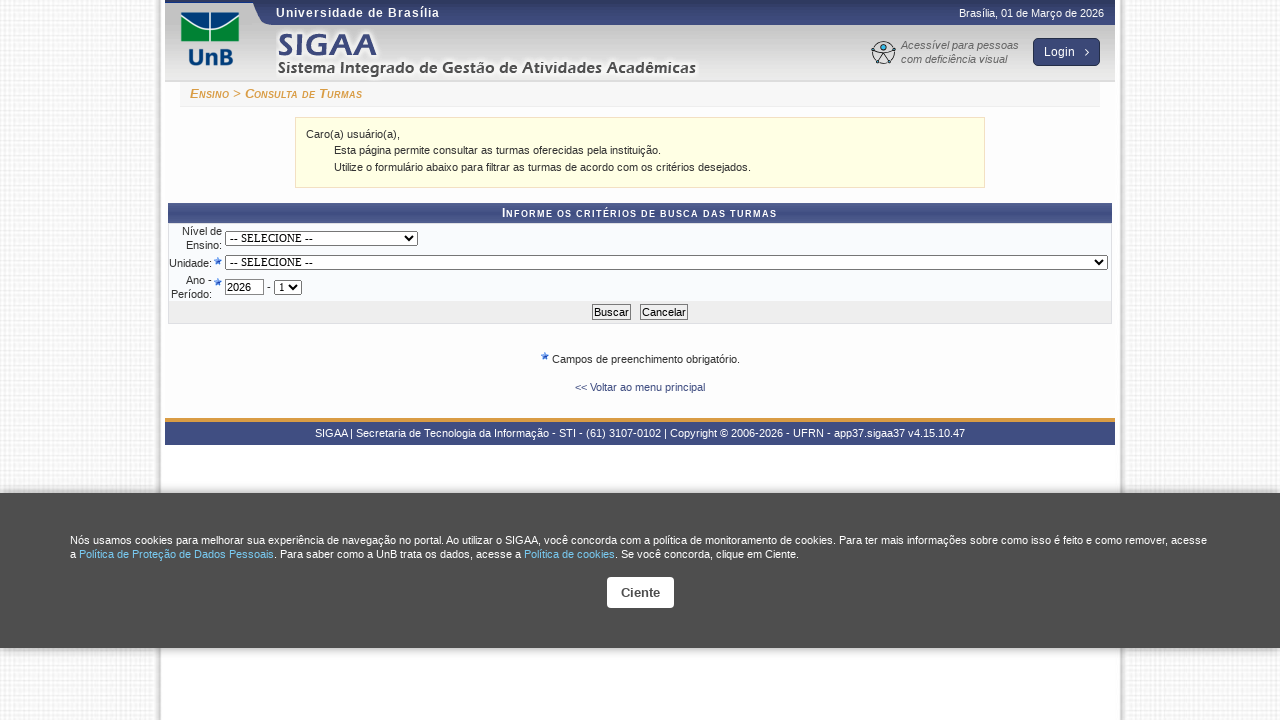

Selected undergraduate (Graduação) education level on #formTurma\:inputNivel
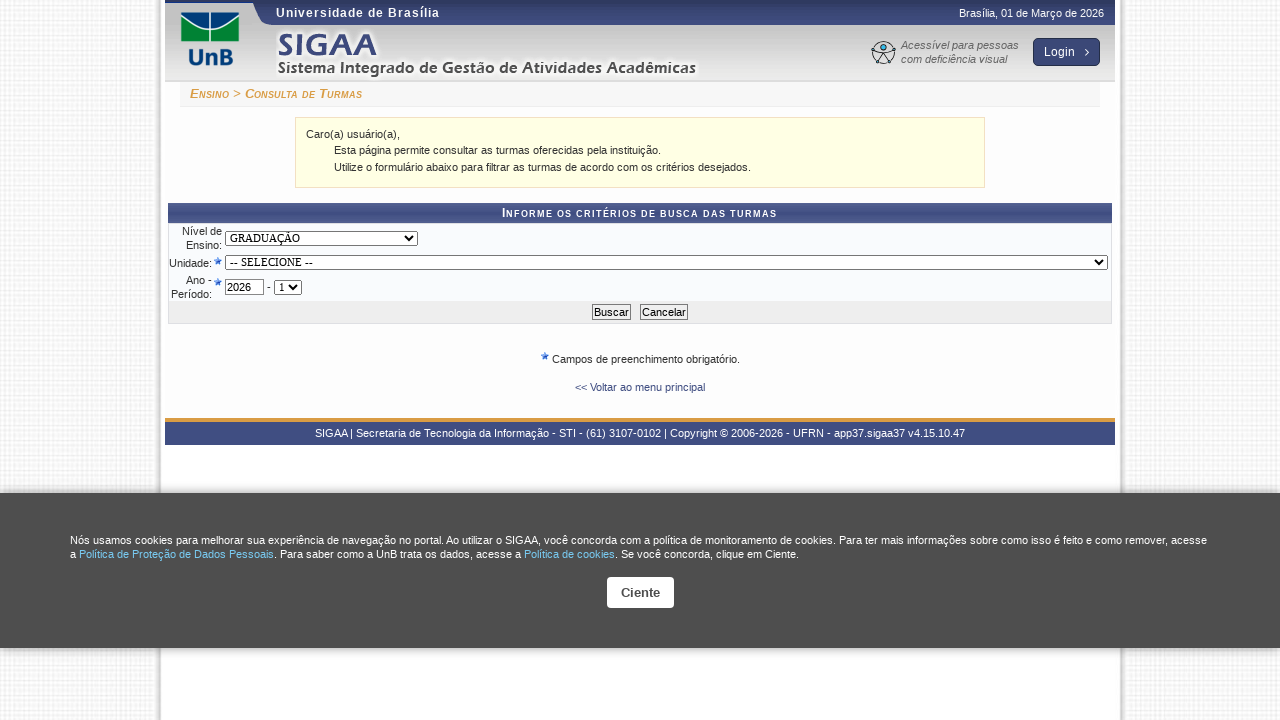

Selected department 518 on #formTurma\:inputDepto
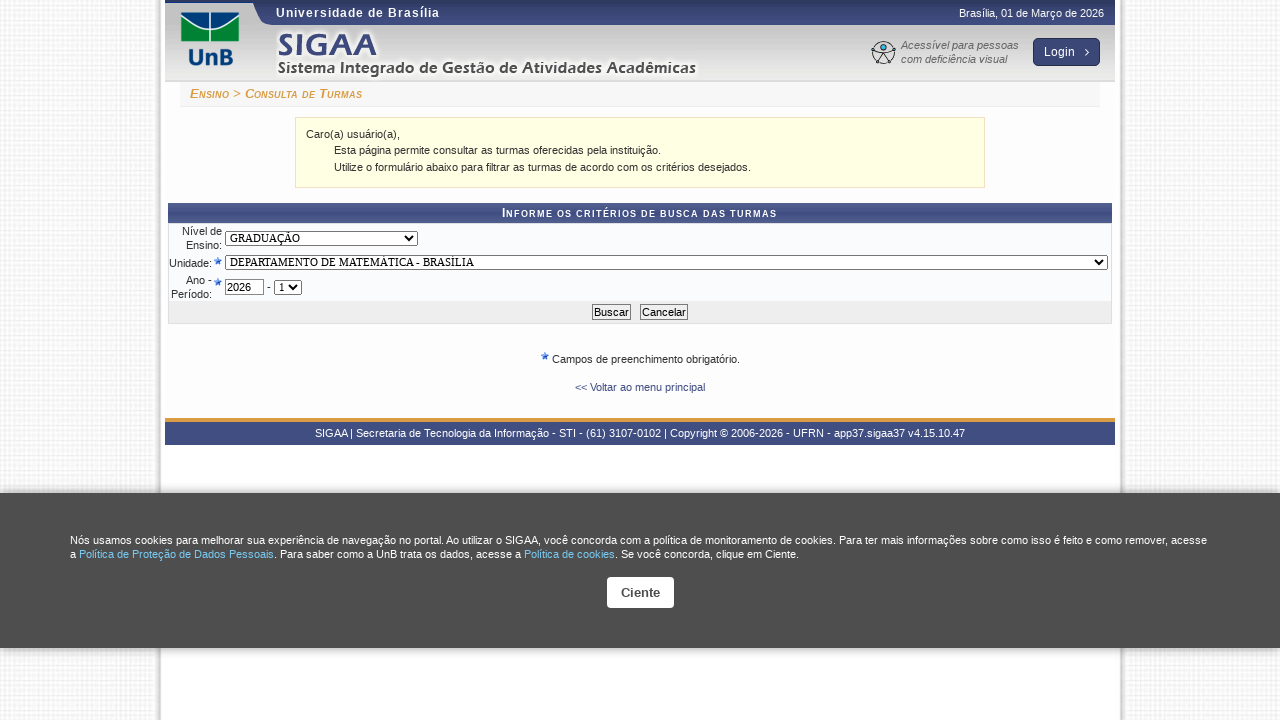

Submitted the class listing form
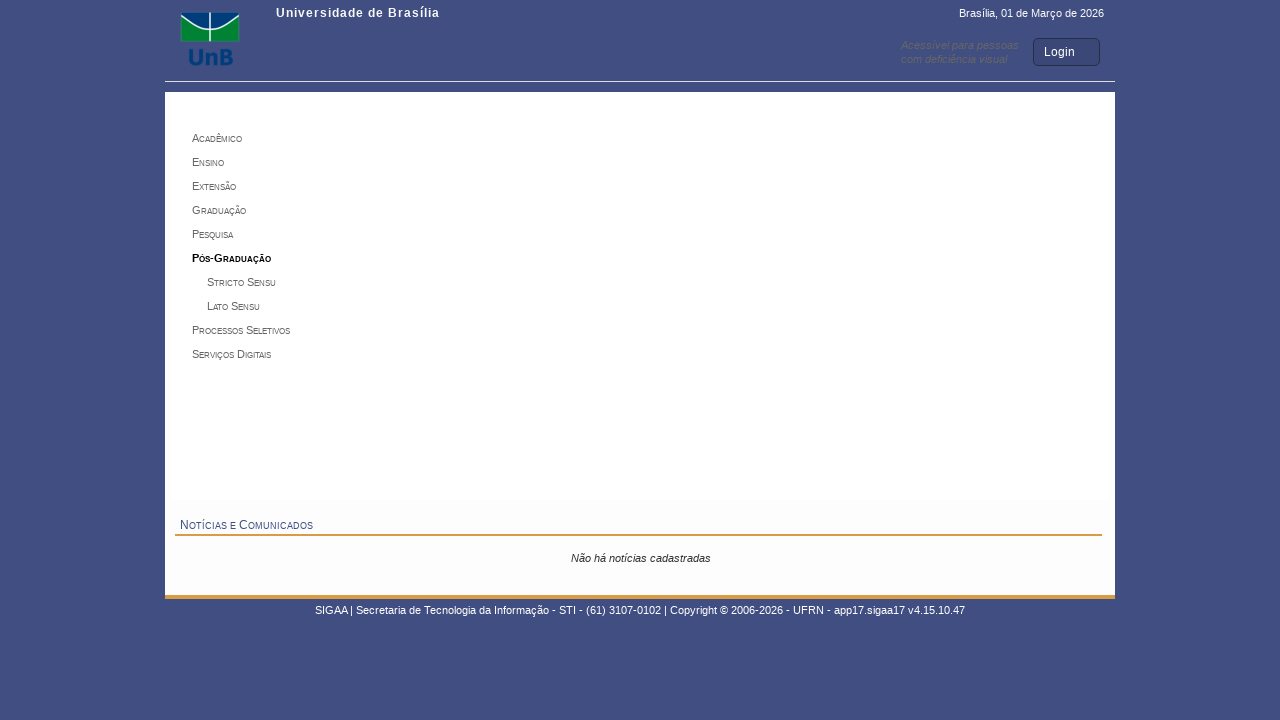

Search button not found (expected on some pages) on input[name='formTurma:j_id_jsp_1370969402_11']
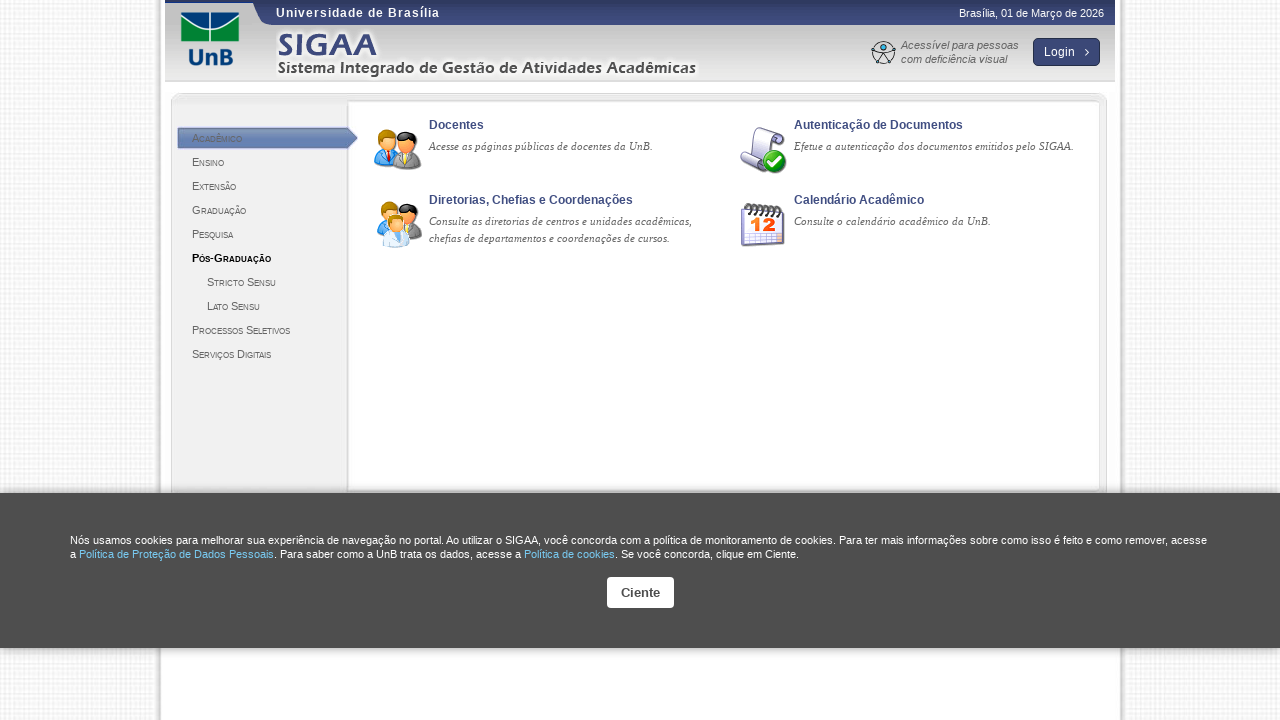

Class listing results loaded successfully
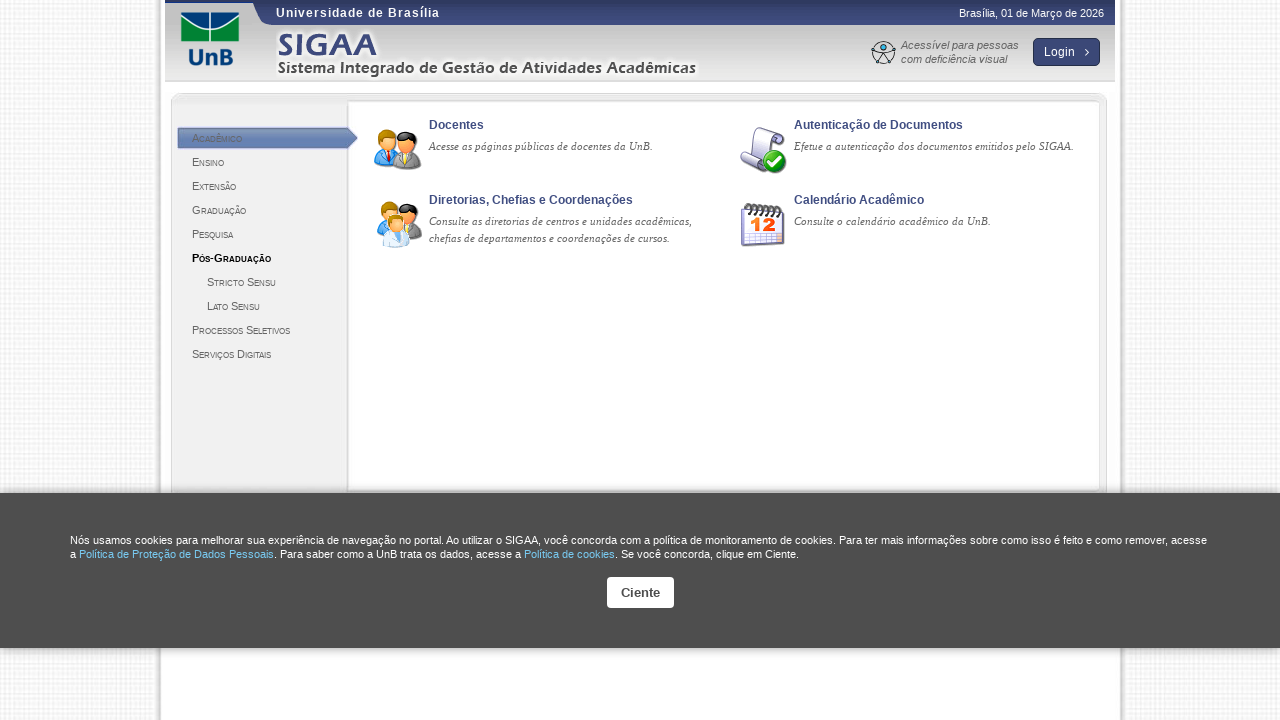

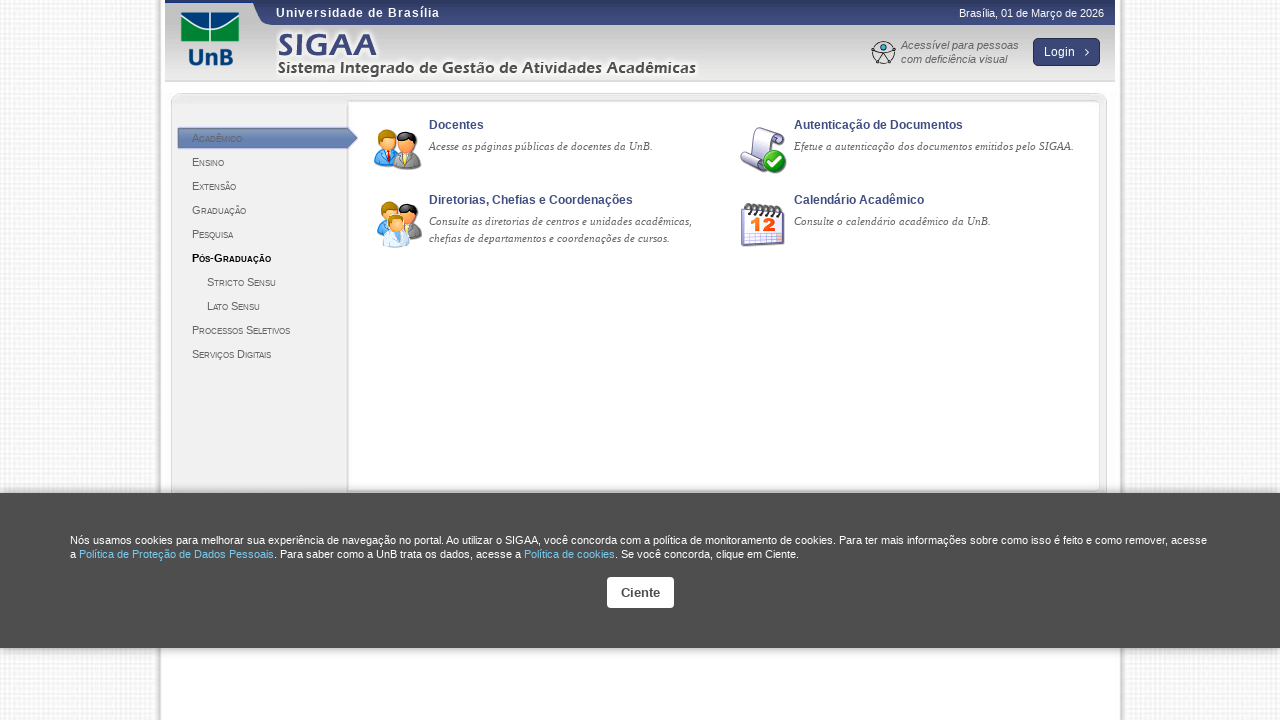